Tests the enabled/disabled state of a date picker element by clicking a round trip radio button and verifying the element's style attribute changes to indicate it becomes enabled.

Starting URL: https://rahulshettyacademy.com/dropdownsPractise/

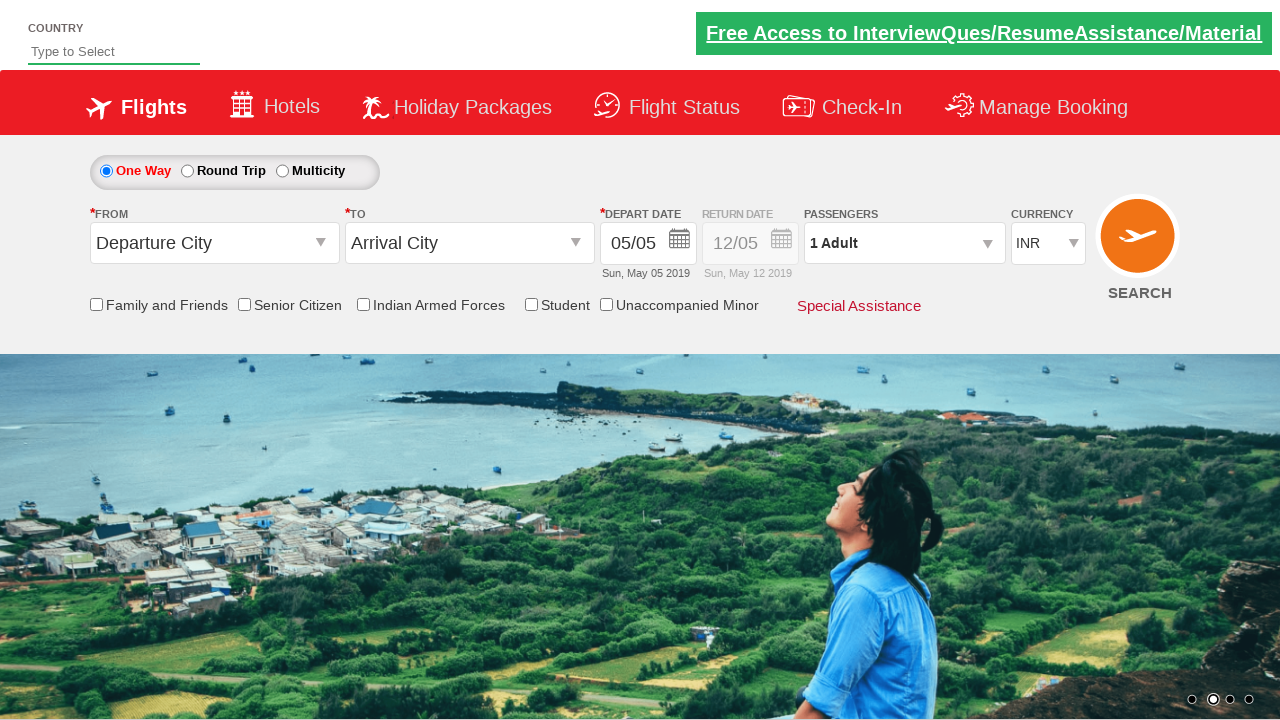

Retrieved initial style attribute of return date section
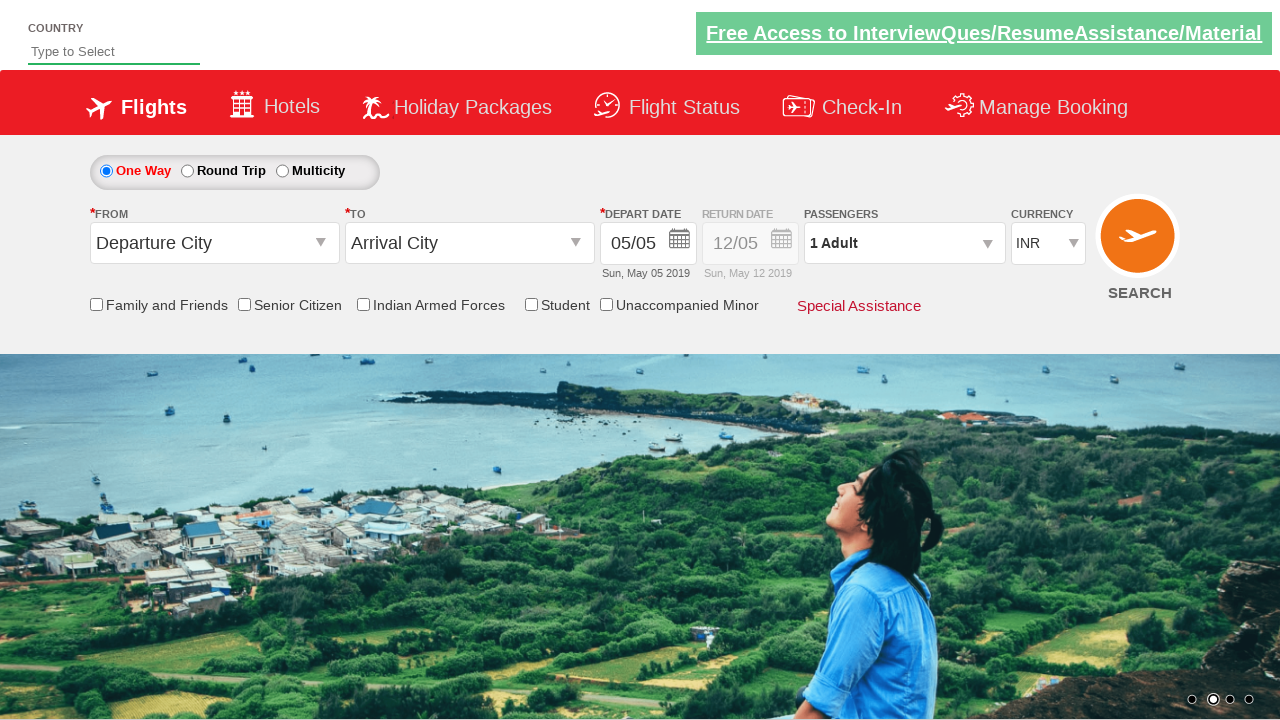

Clicked Round Trip radio button to enable return date at (187, 171) on #ctl00_mainContent_rbtnl_Trip_1
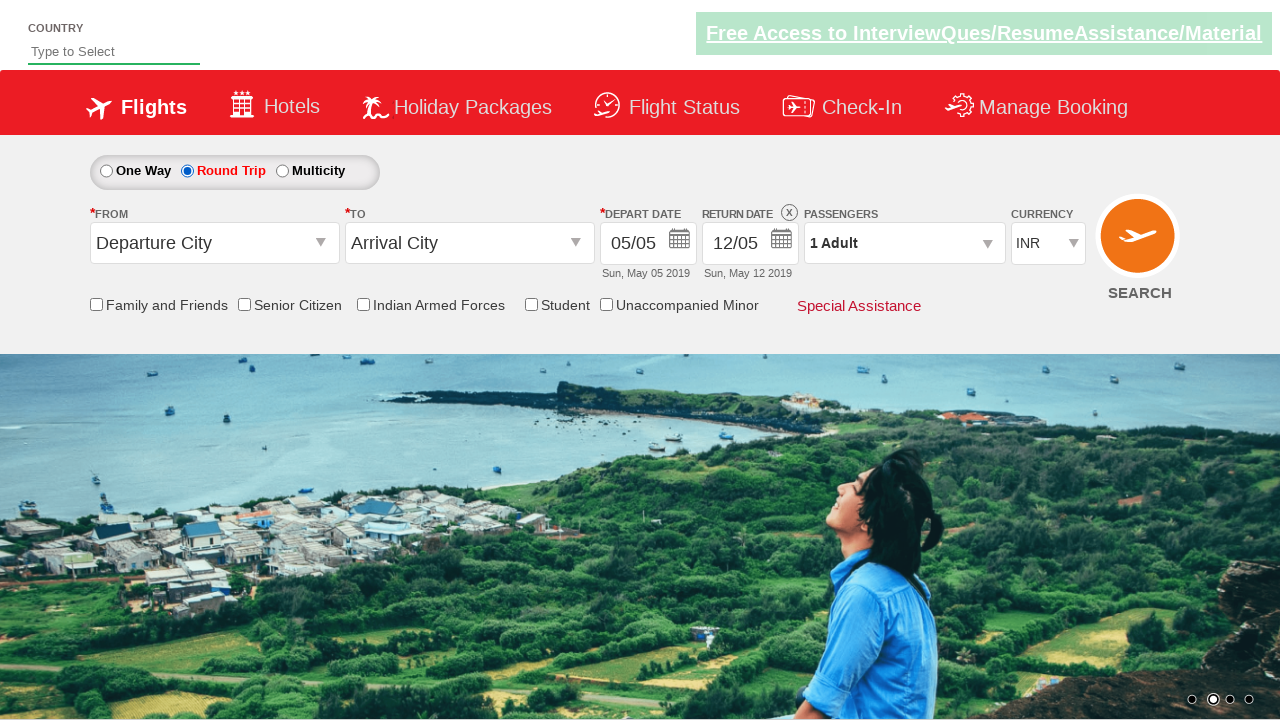

Retrieved updated style attribute of return date section after clicking Round Trip
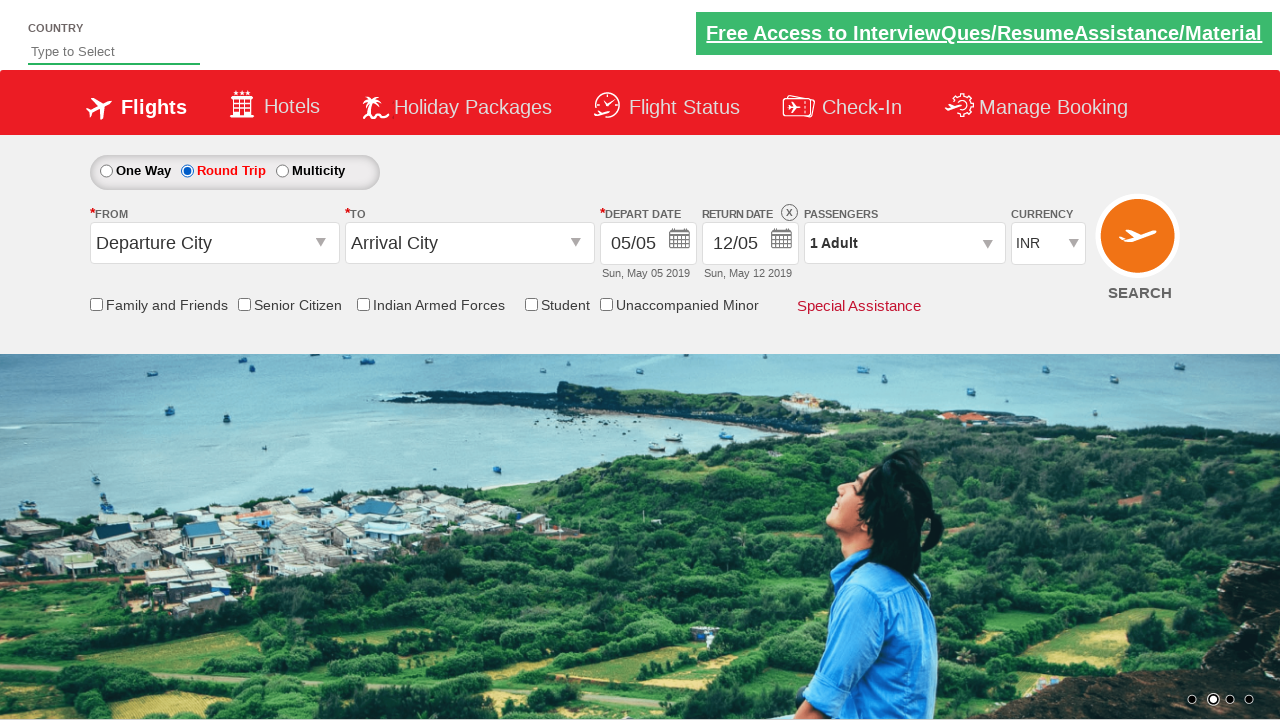

Verified that return date section is enabled by confirming style attribute contains opacity value
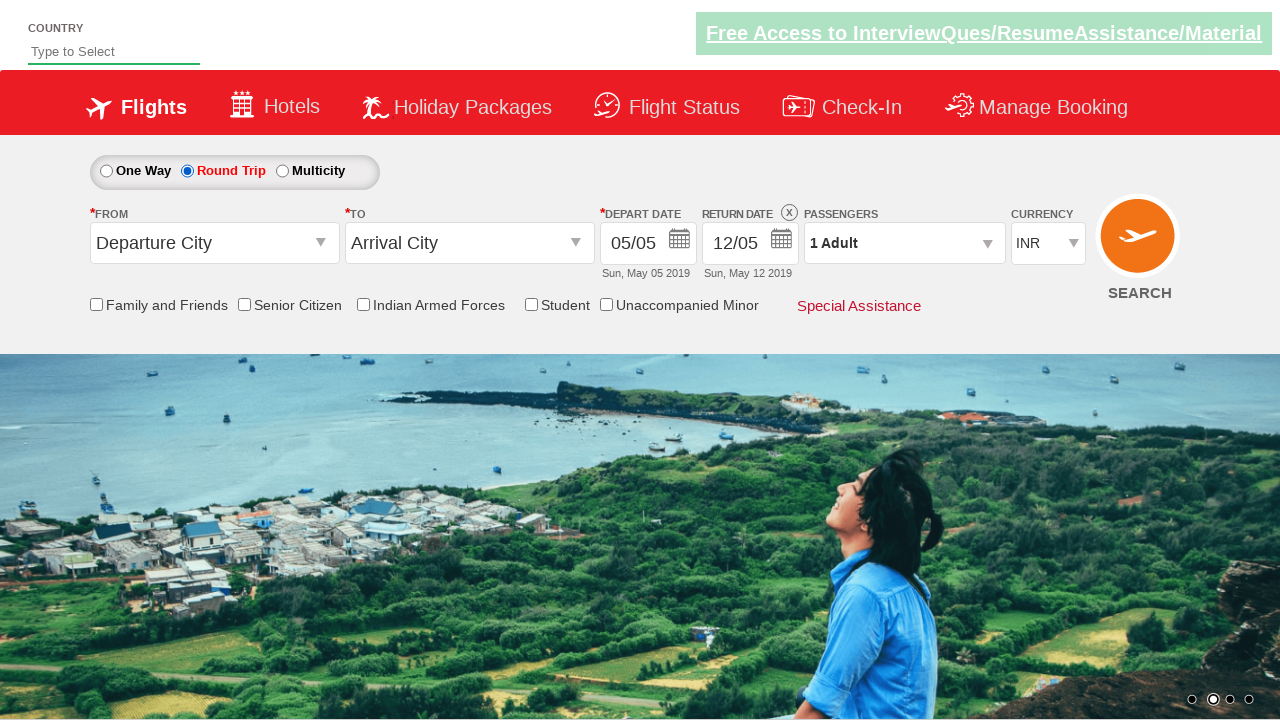

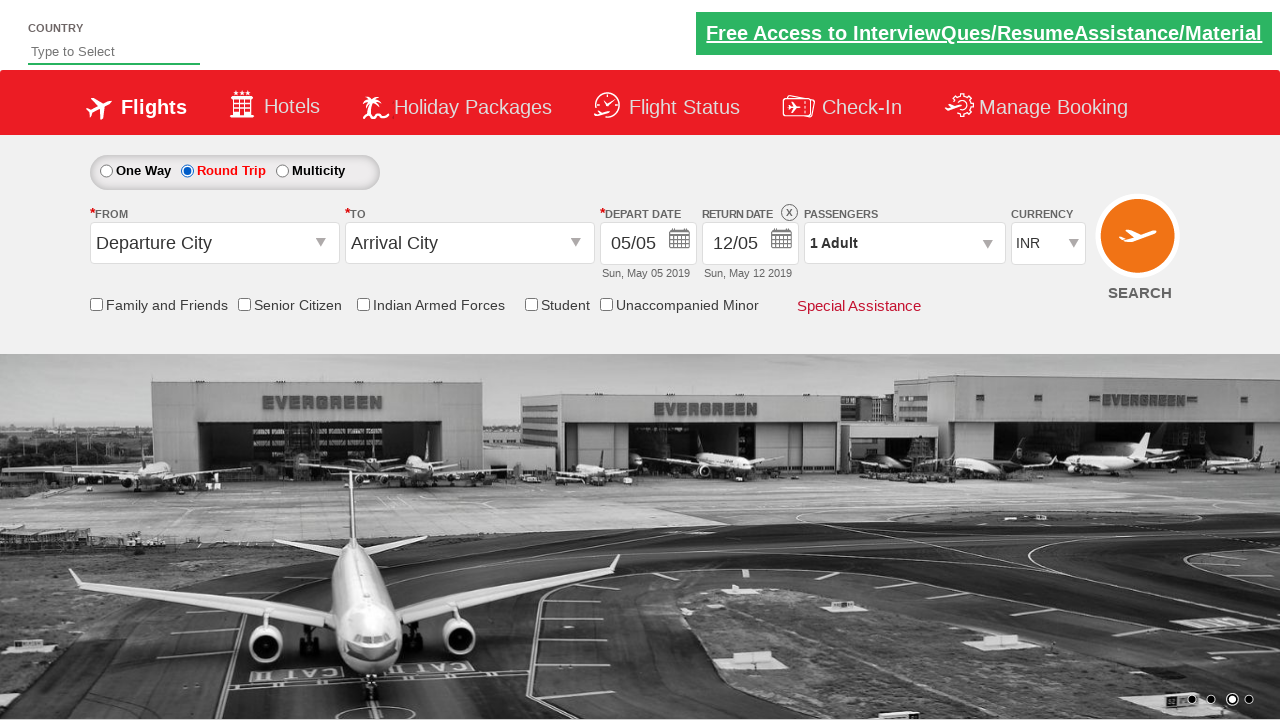